Tests web table sorting by clicking the Last Name column header to sort names alphabetically

Starting URL: https://the-internet.herokuapp.com/tables

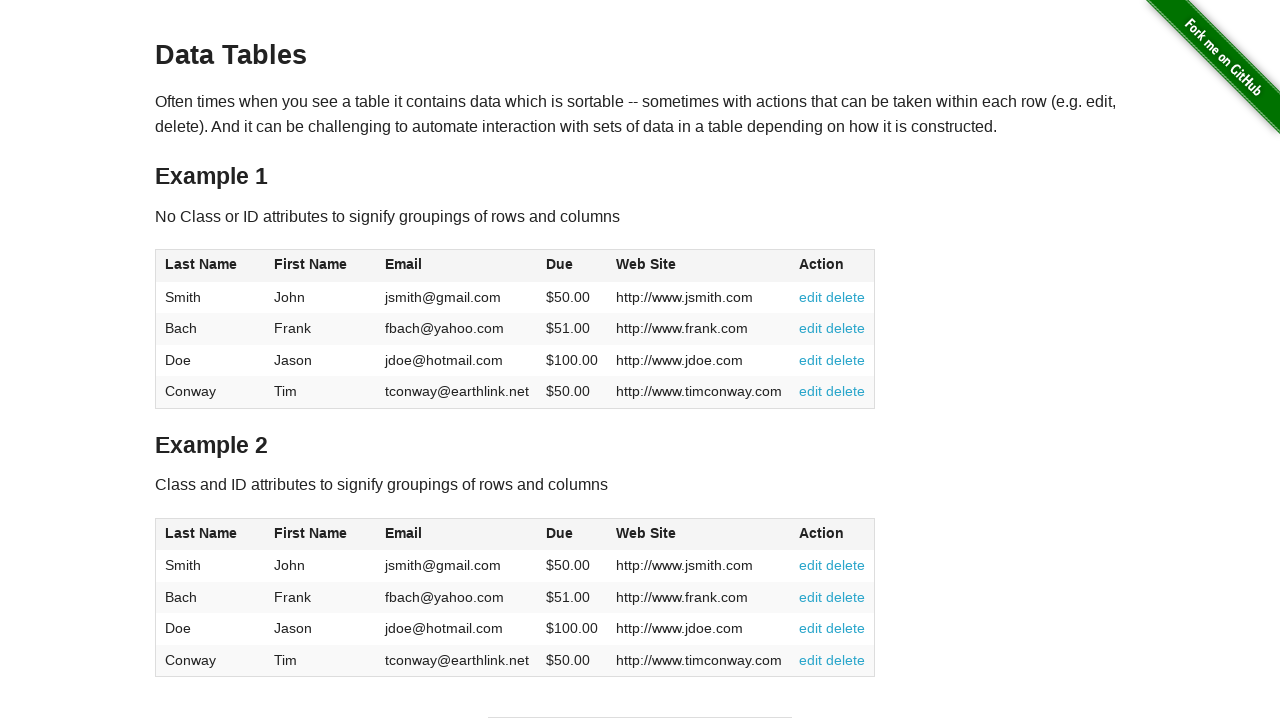

Located the web table with id 'table1'
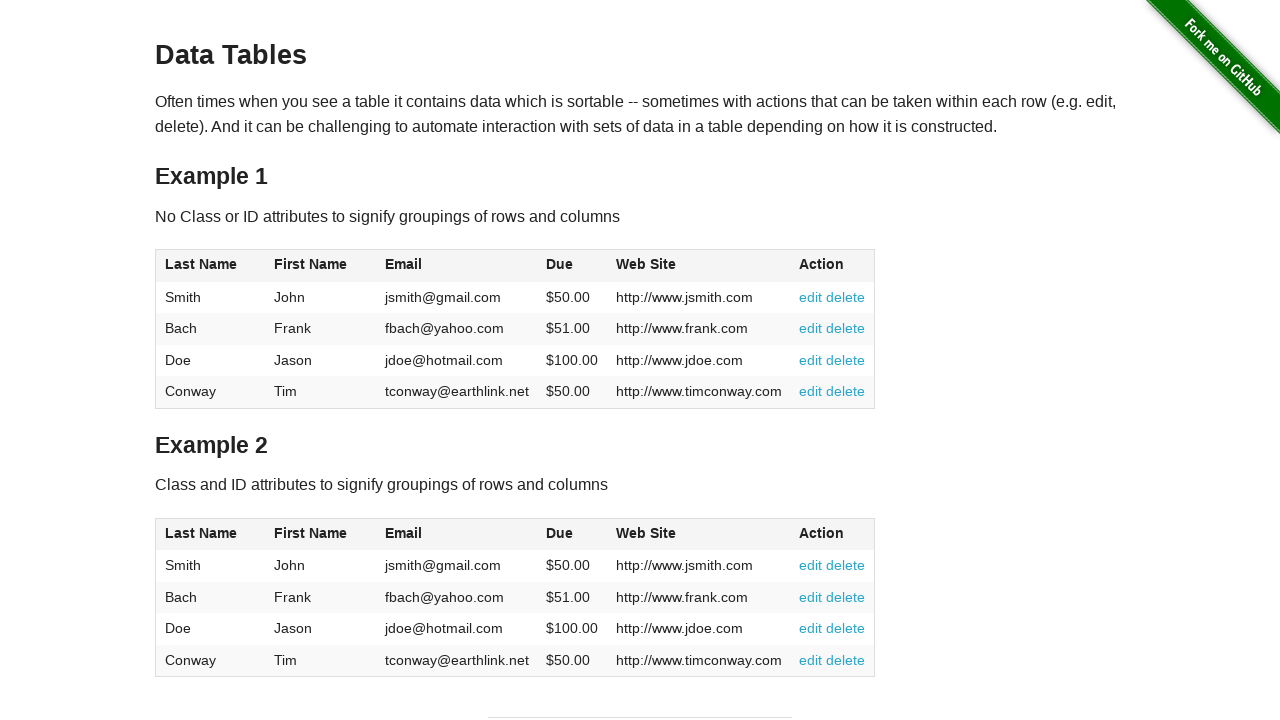

Located all table headers
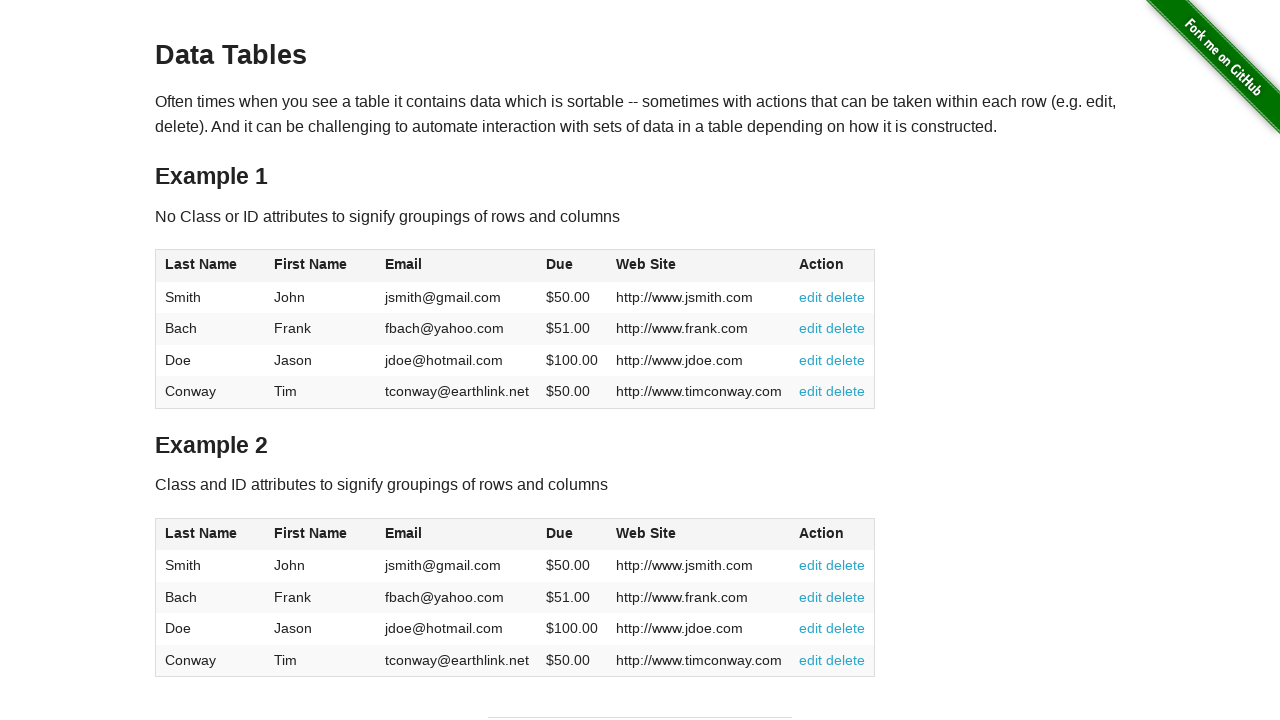

Selected the first column header
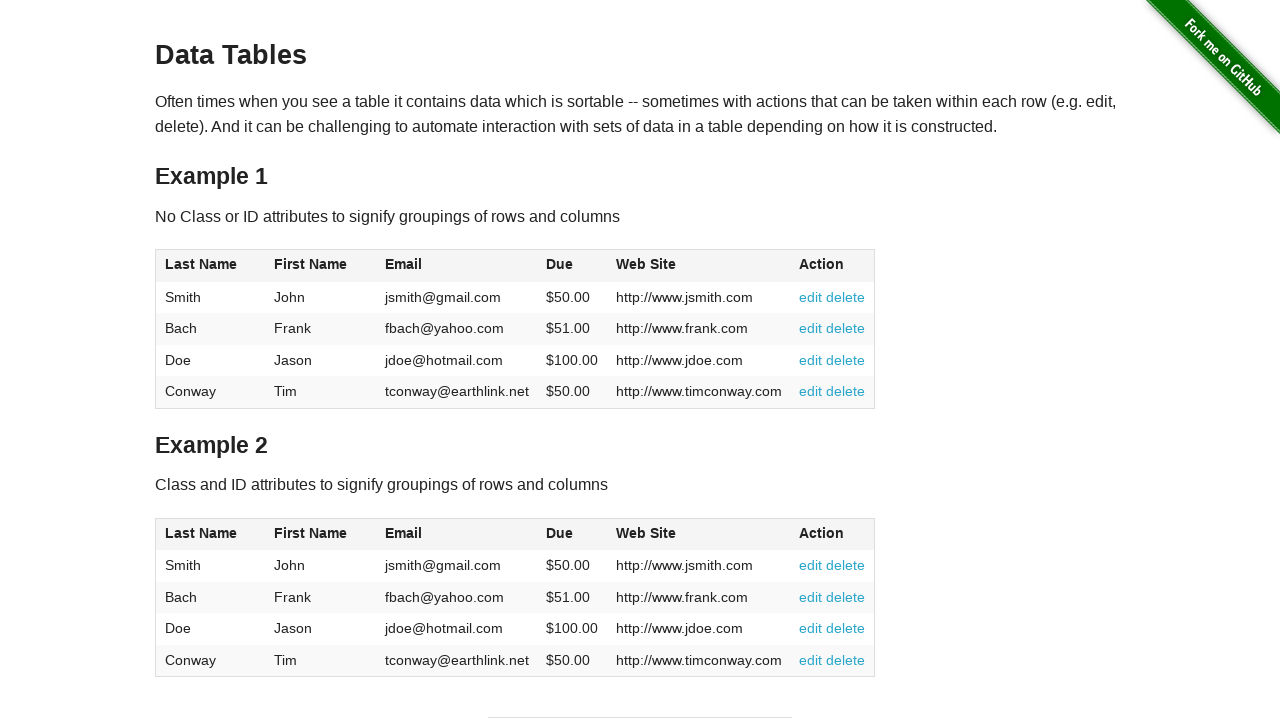

Clicked Last Name column header to sort alphabetically at (210, 266) on #table1 >> thead th >> nth=0
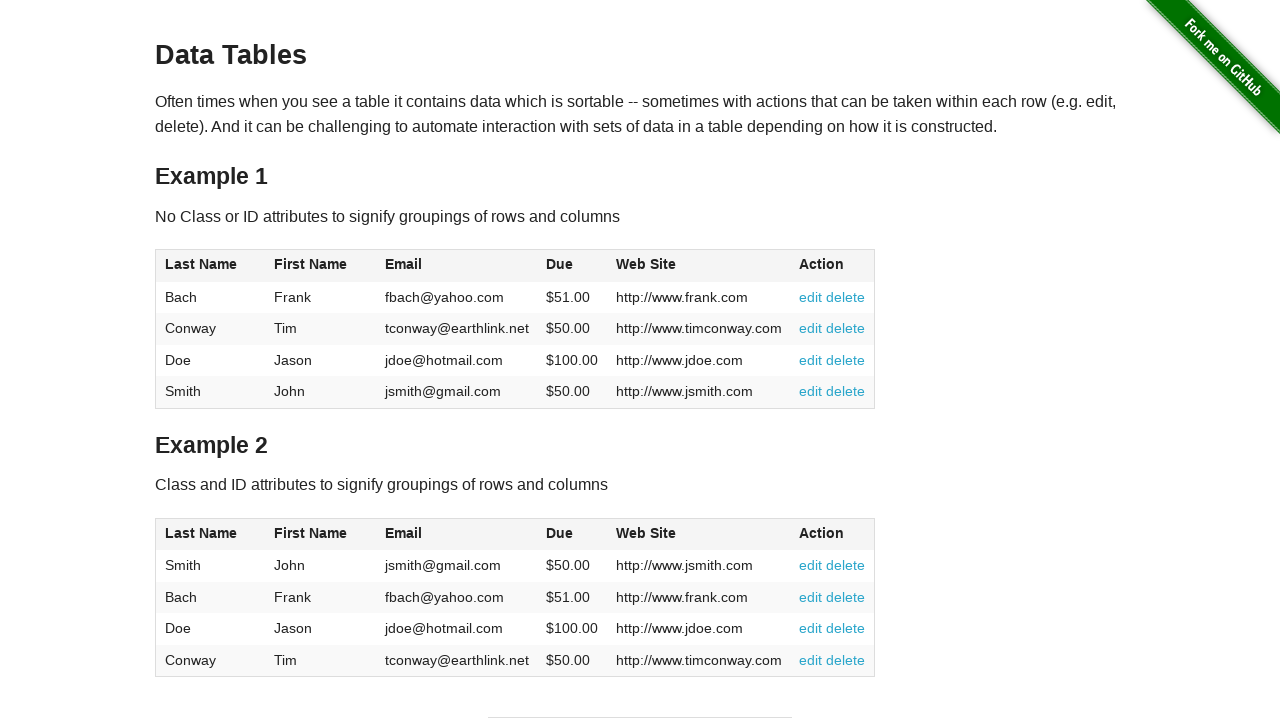

Located all table body rows
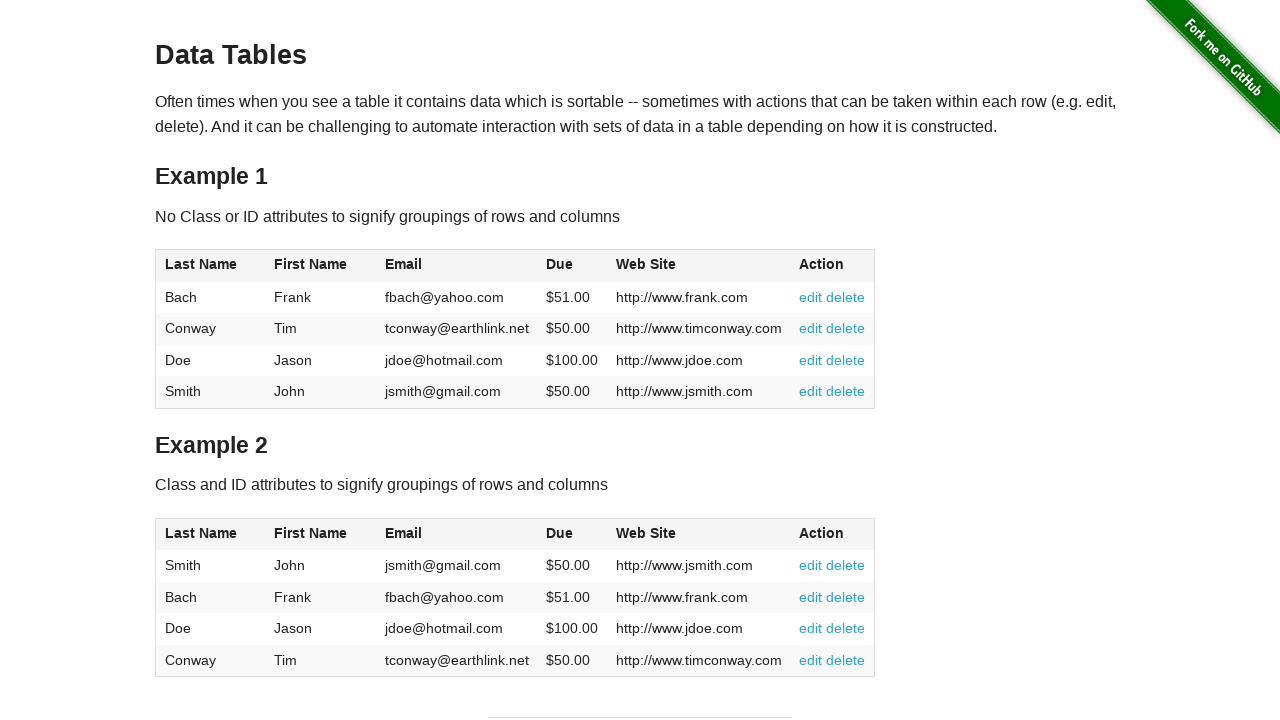

Extracted last name from row 1: Bach
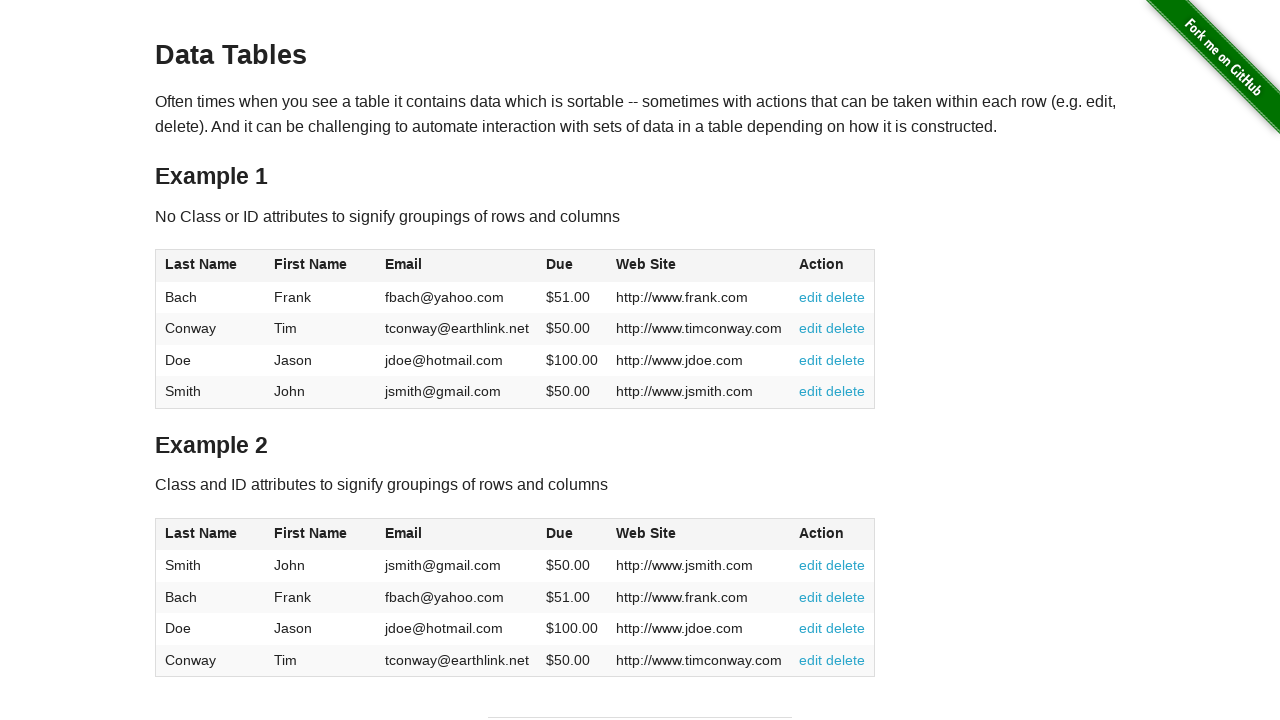

Extracted last name from row 2: Conway
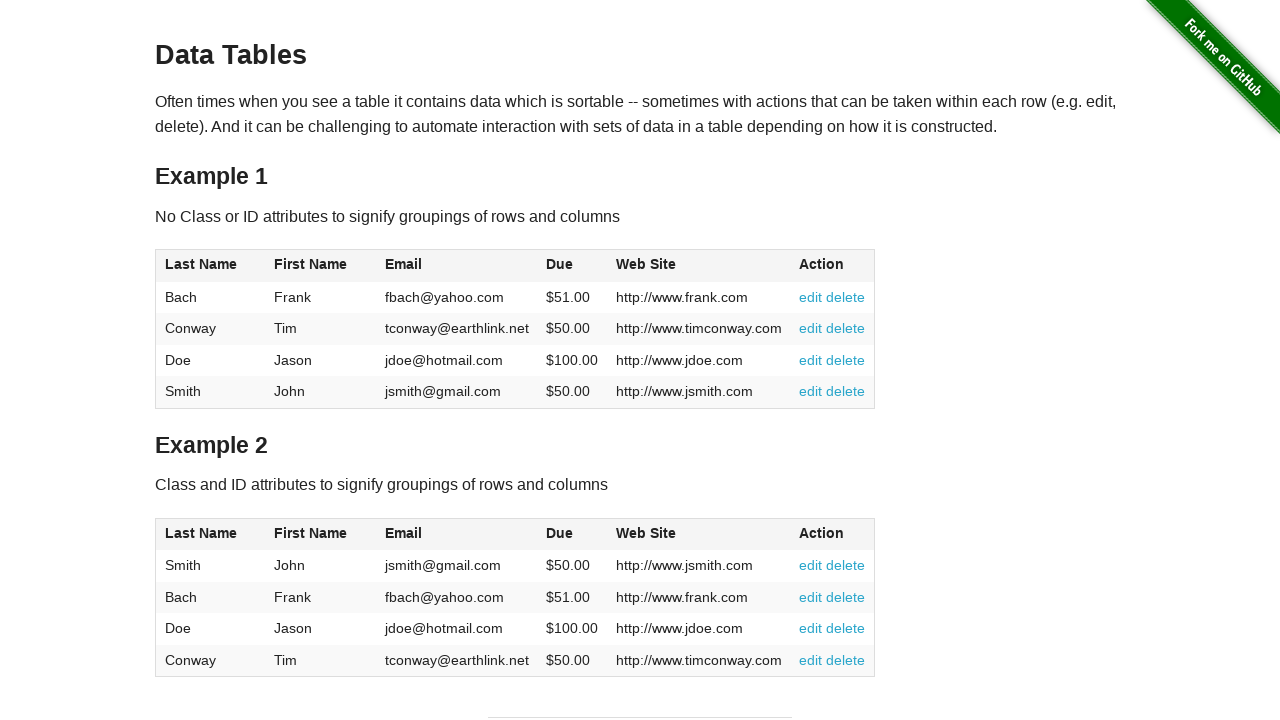

Extracted last name from row 3: Doe
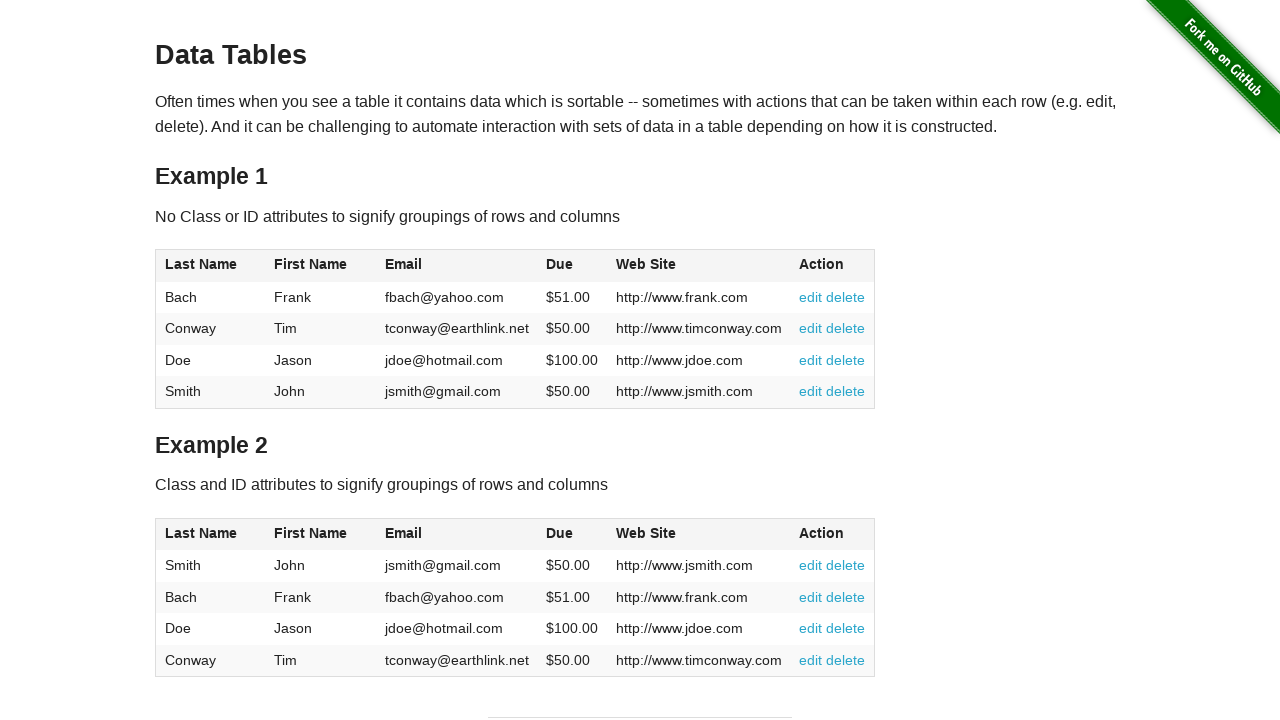

Extracted last name from row 4: Smith
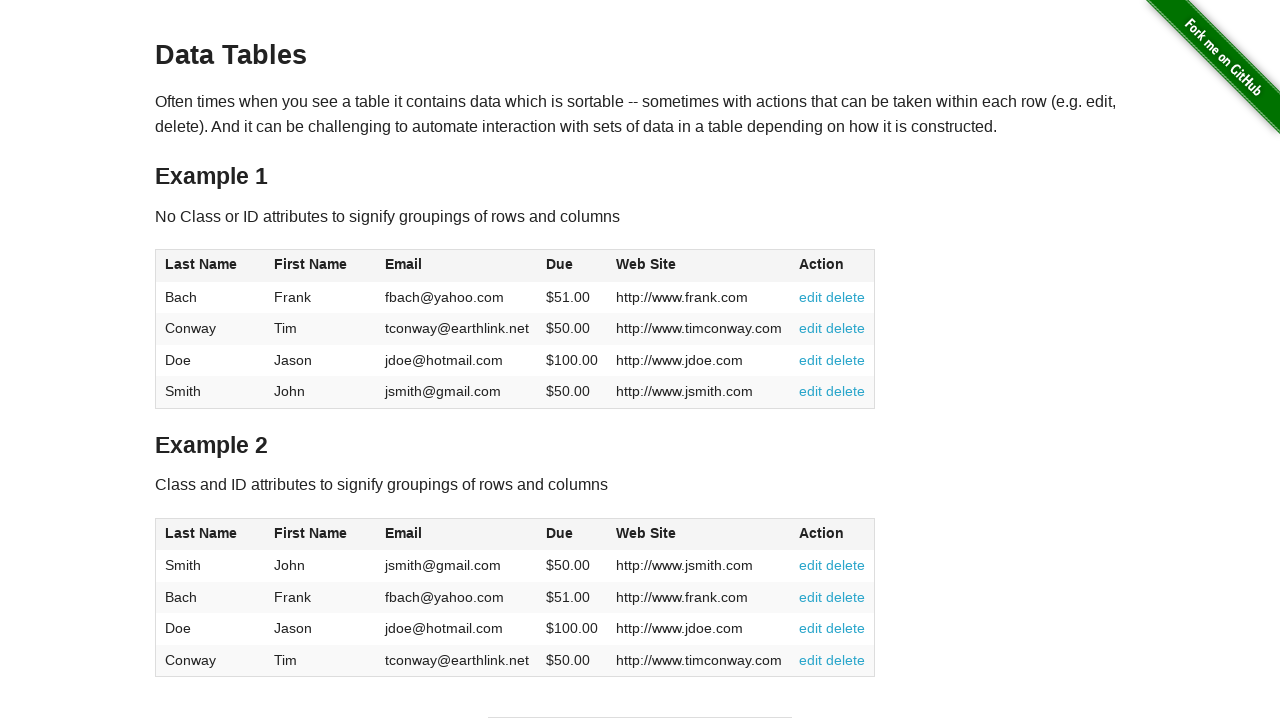

Printed sorted names: Bach - Conway - Doe - Smith
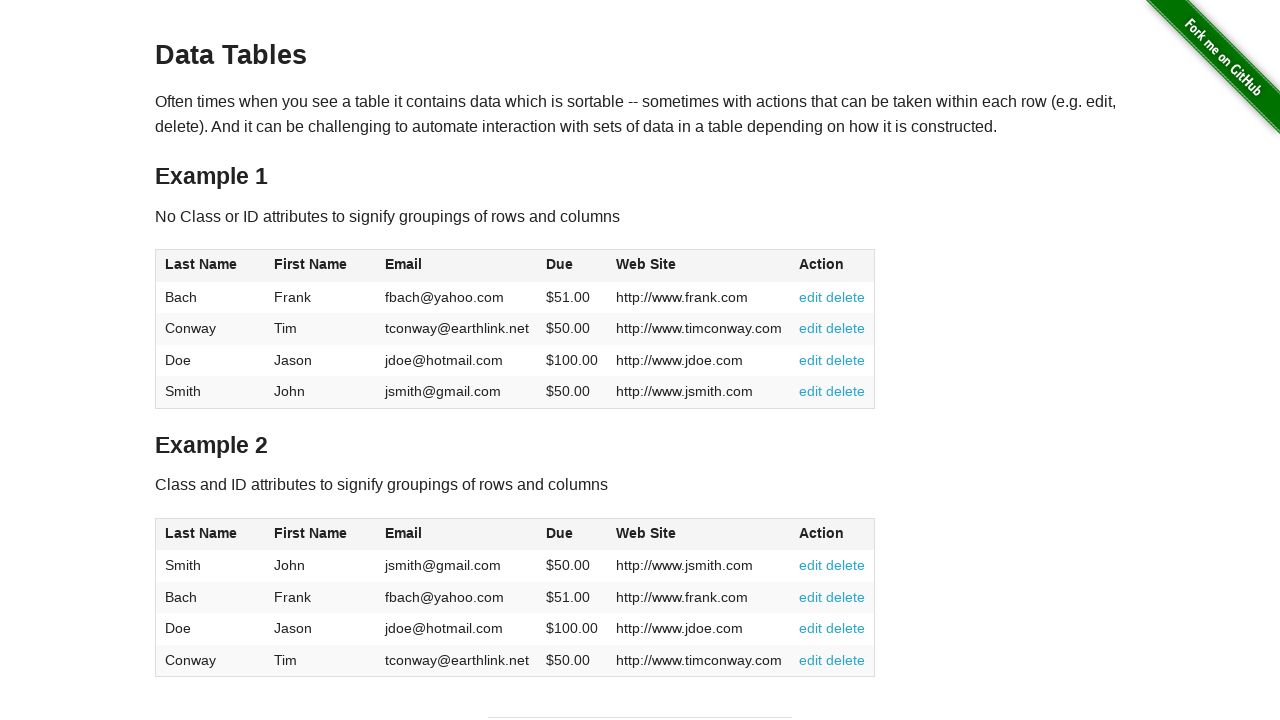

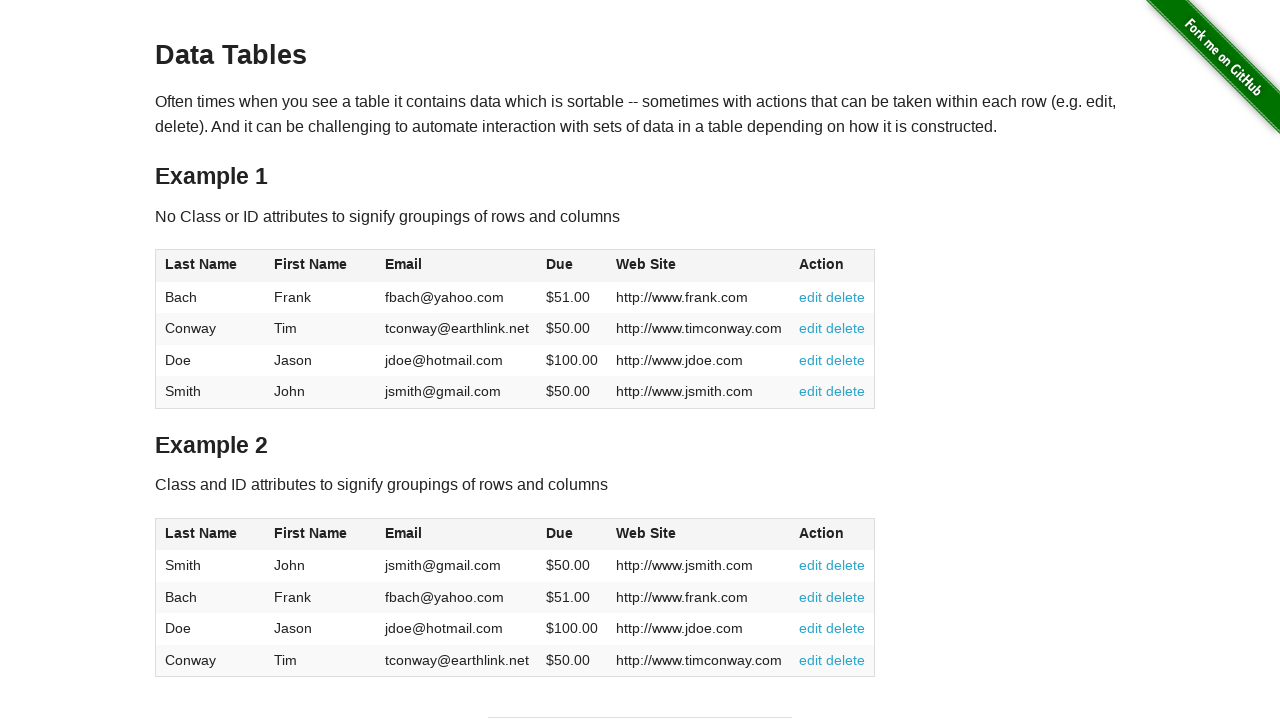